Tests multi-tab browser functionality by clicking a "view more" button that opens a new tab, then iterates through all tabs to get their titles and closes the child tab while keeping the parent tab open.

Starting URL: https://demoapps.qspiders.com/ui/browser?sublist=0

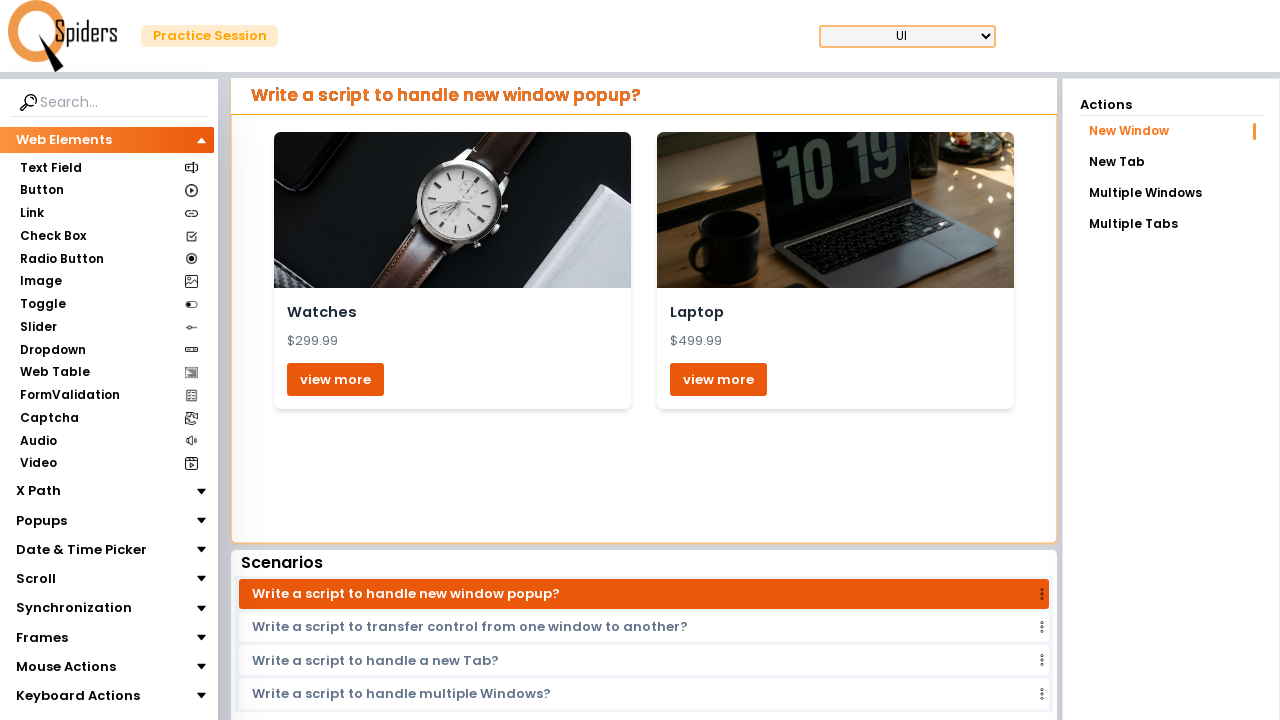

Clicked 'view more' button to open new tab at (336, 379) on (//button[text()='view more'])[1]
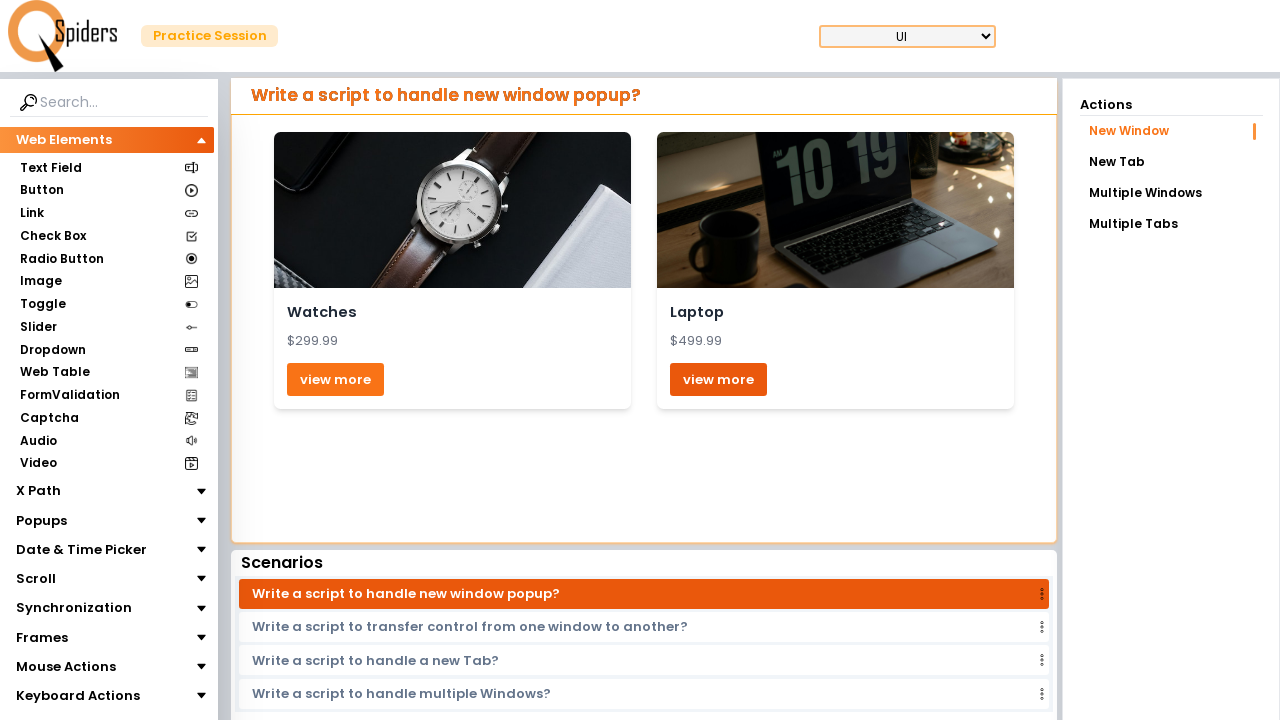

Captured new tab page object
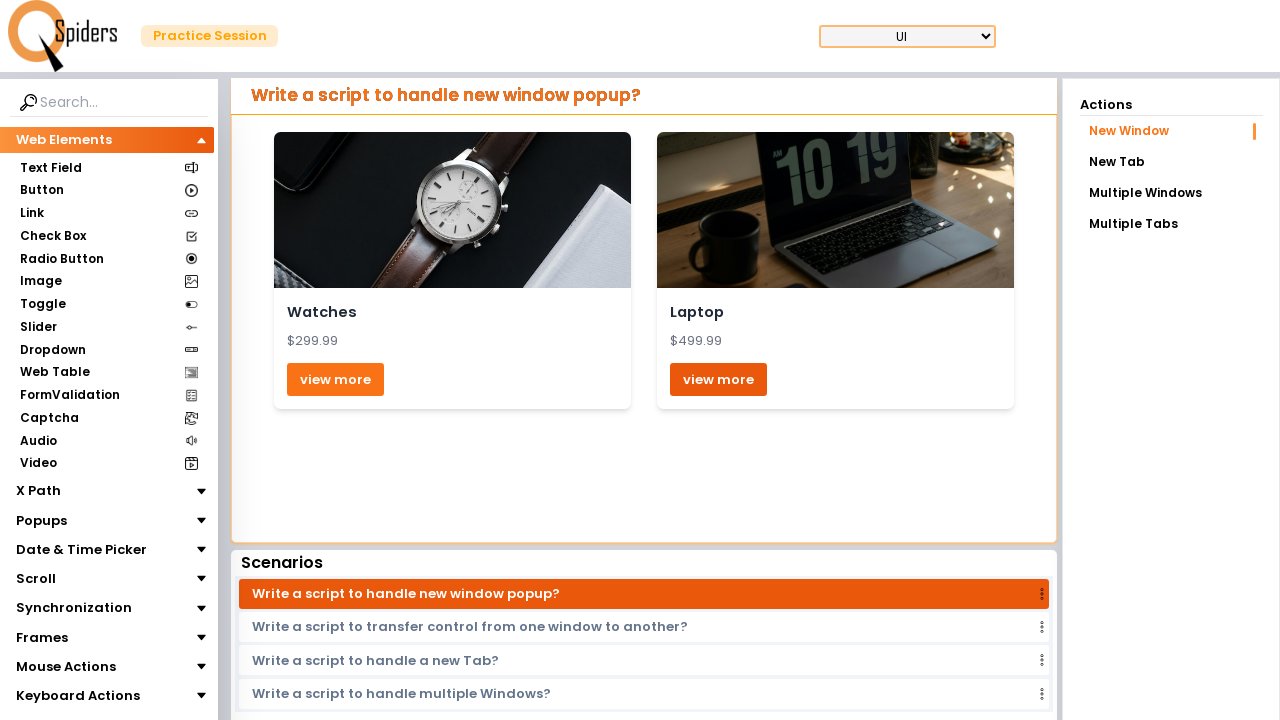

Waited for new tab page to load
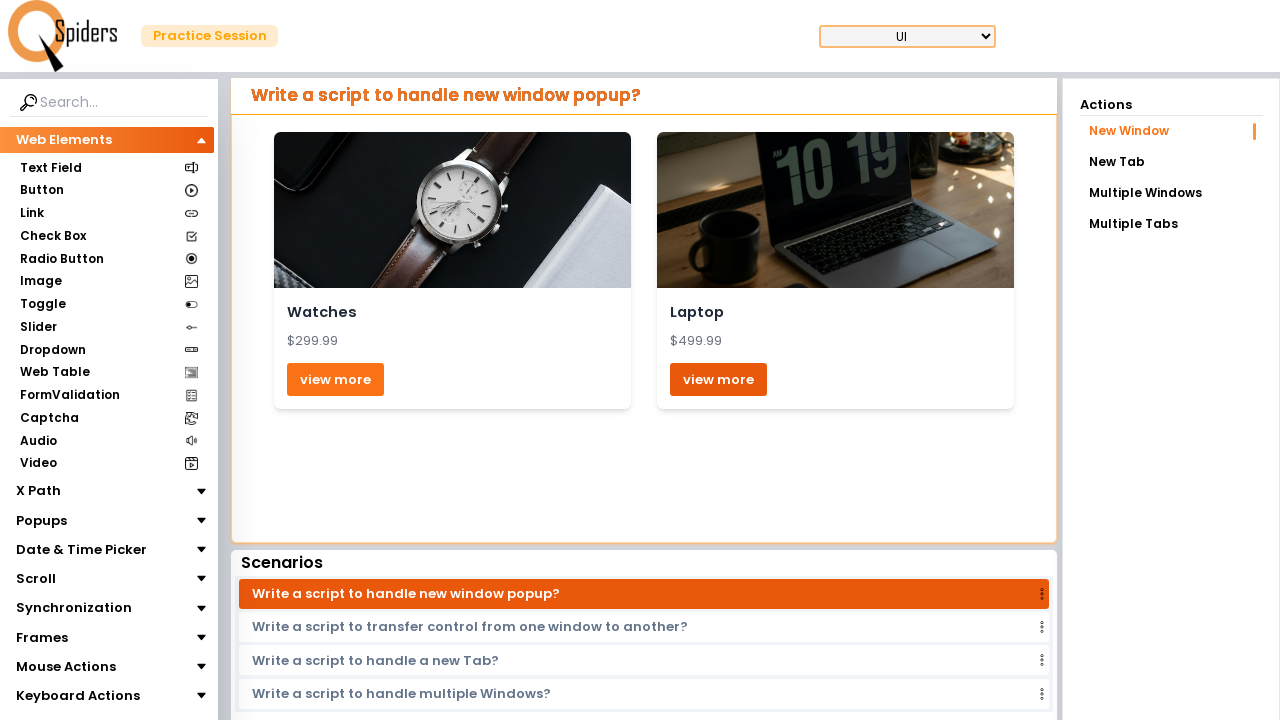

Retrieved parent tab title: 'DemoApps | Qspiders | Browser Windows'
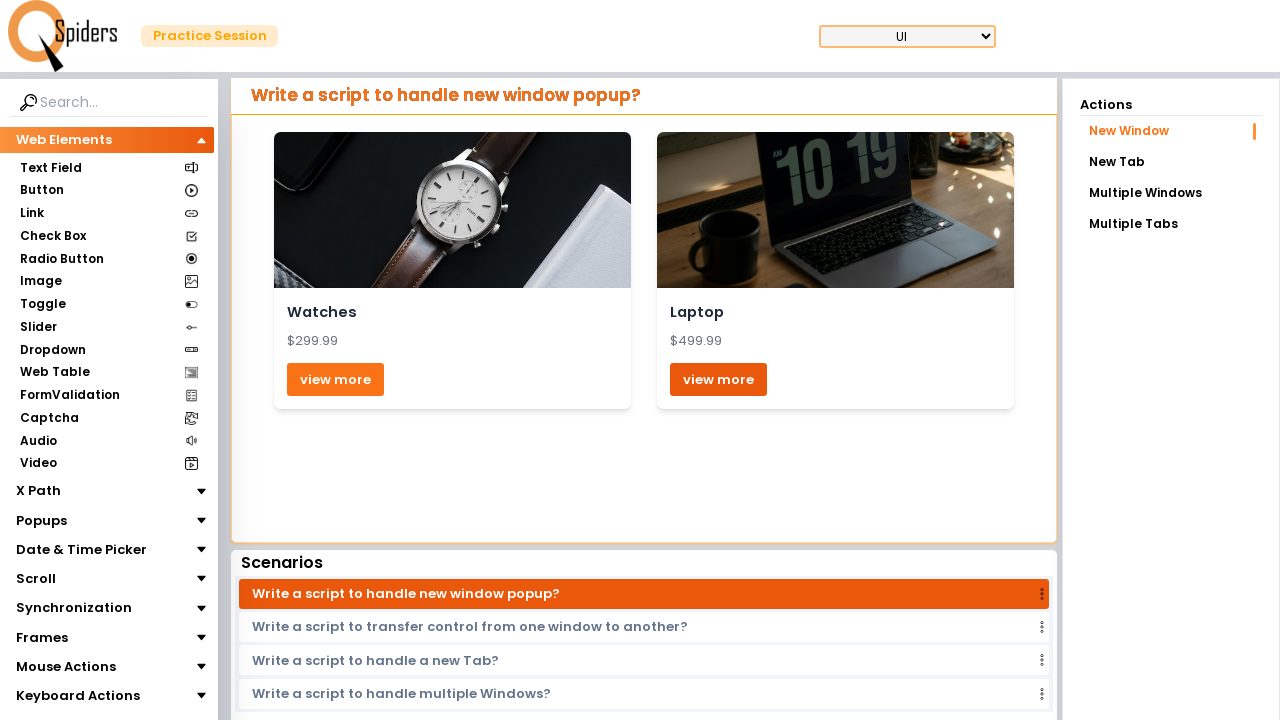

Retrieved child tab title: 'Demoapps - Luxury Watch'
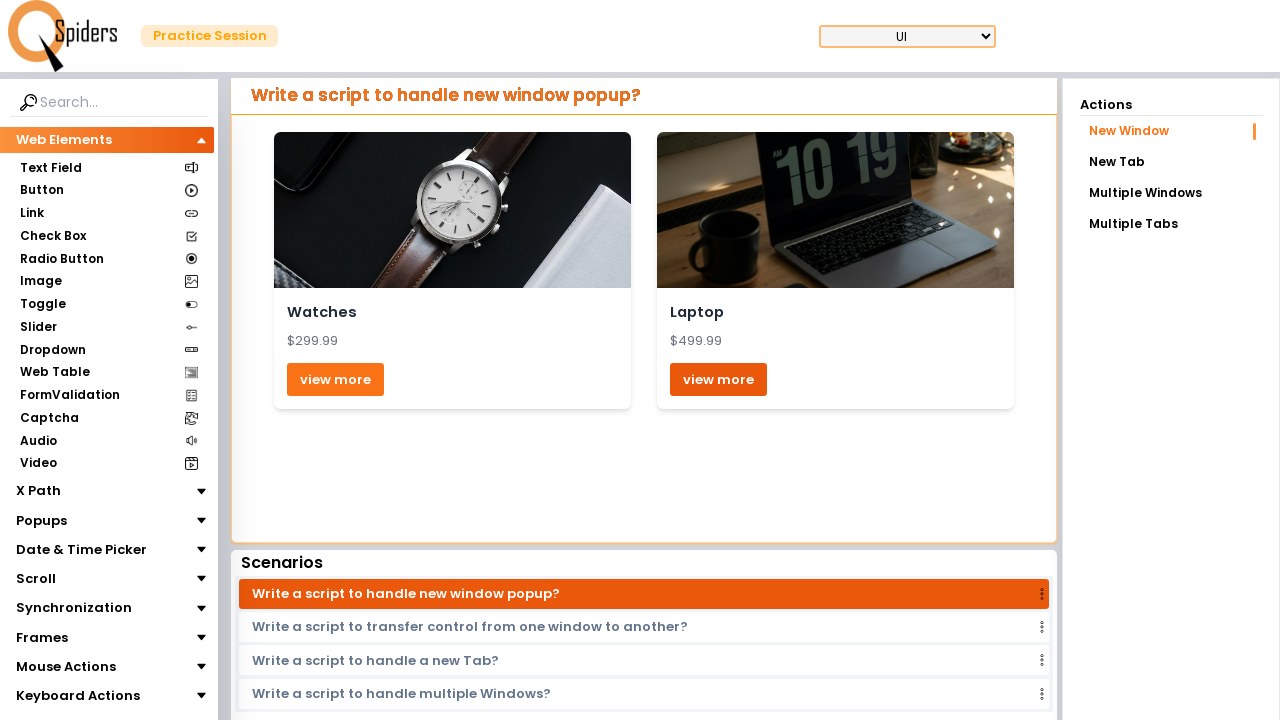

Closed child tab while keeping parent tab open
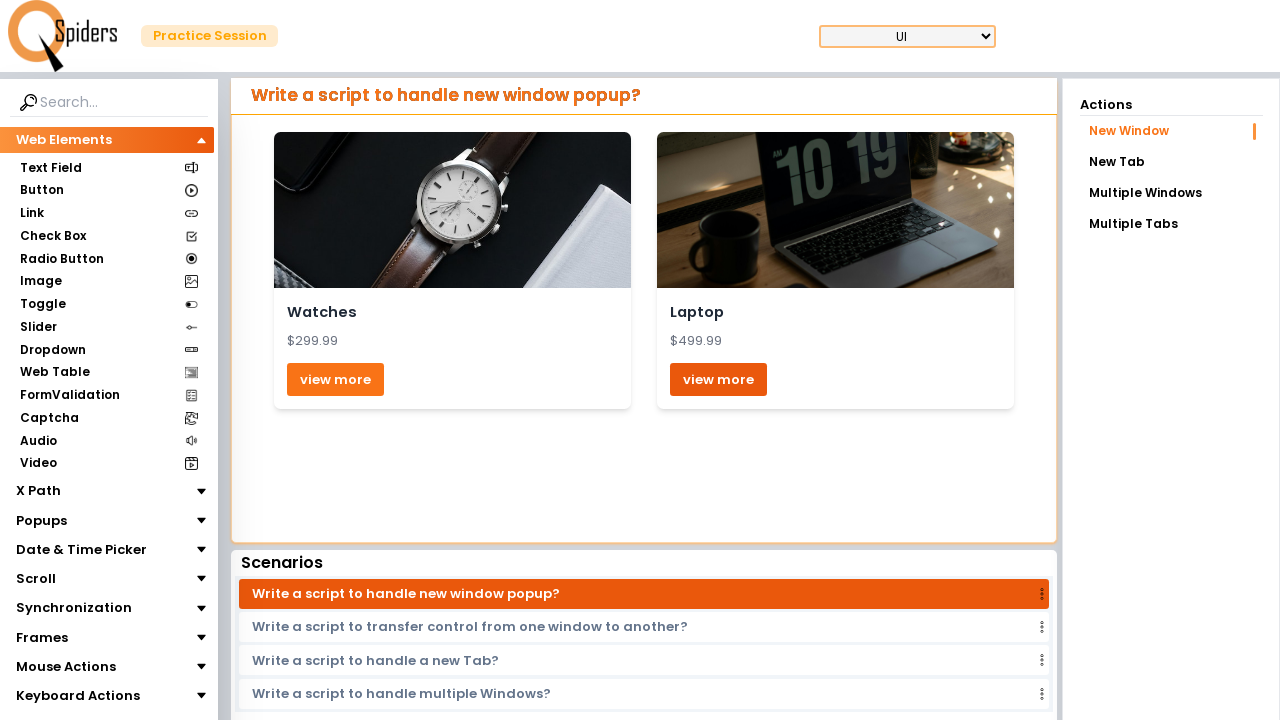

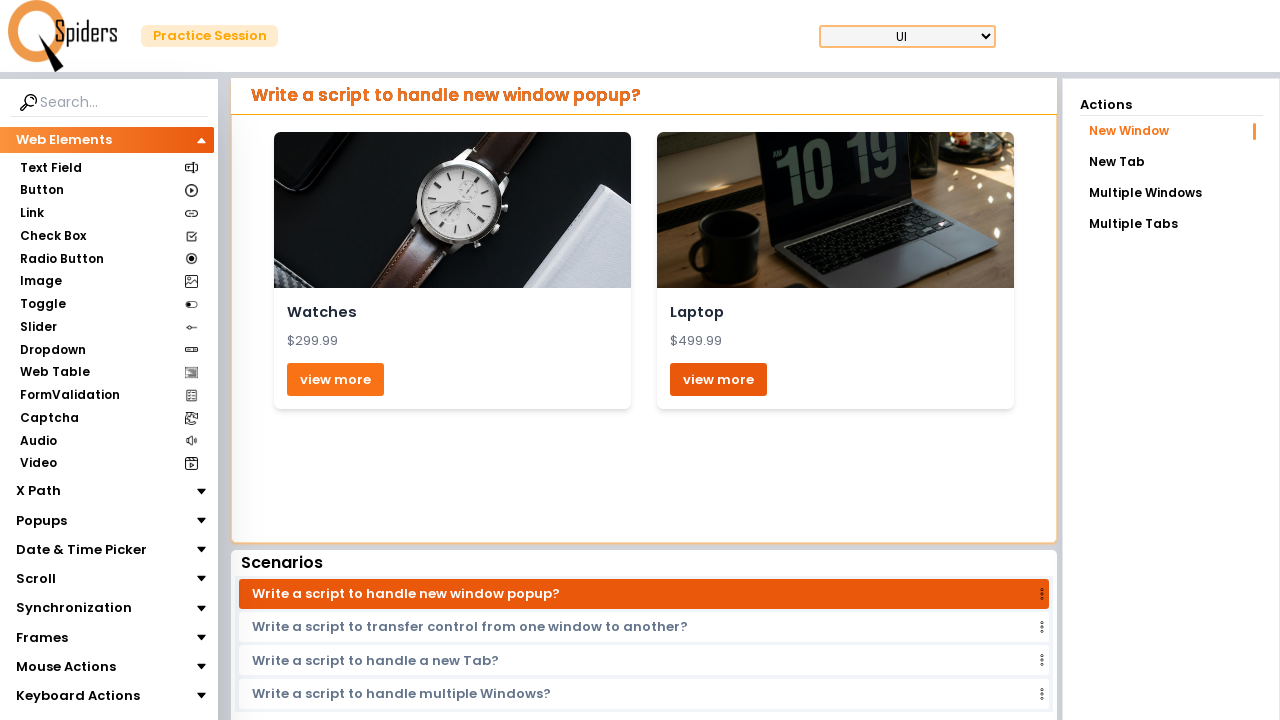